Tests drag and drop functionality by dragging an element to a droppable target within an iframe on the jQuery UI demo page

Starting URL: https://jqueryui.com/droppable/

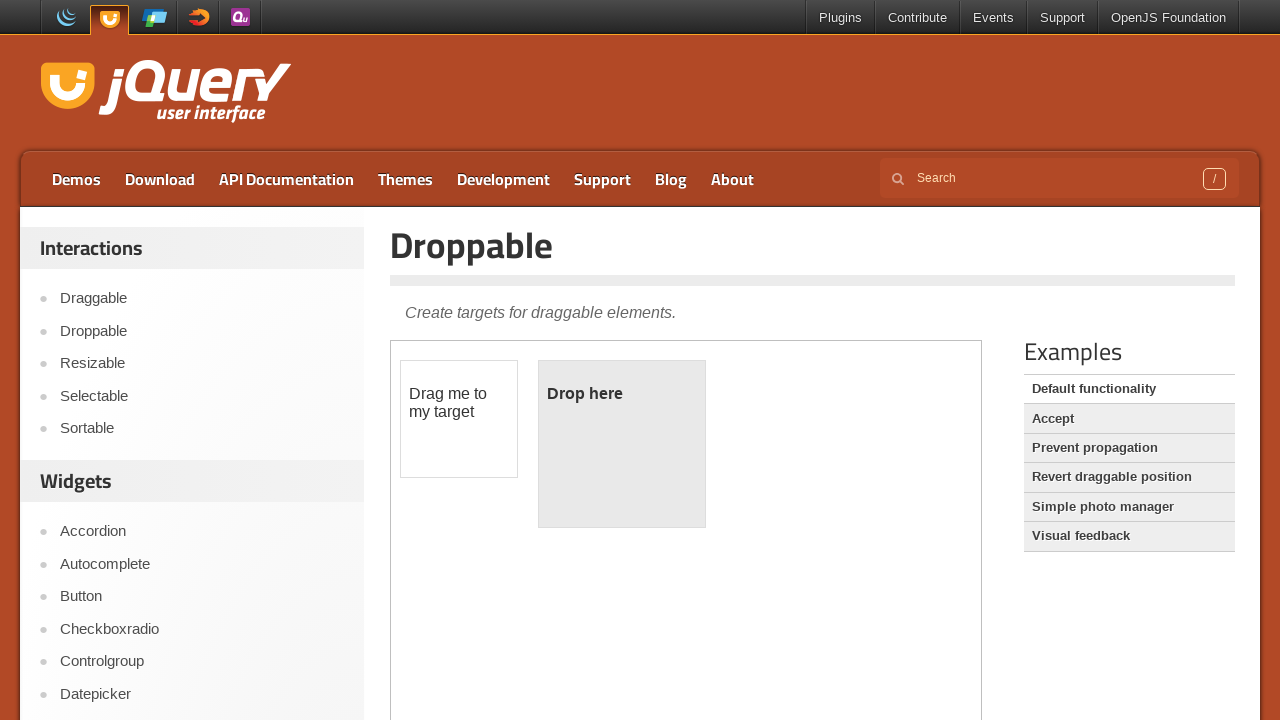

Navigated to jQuery UI droppable demo page
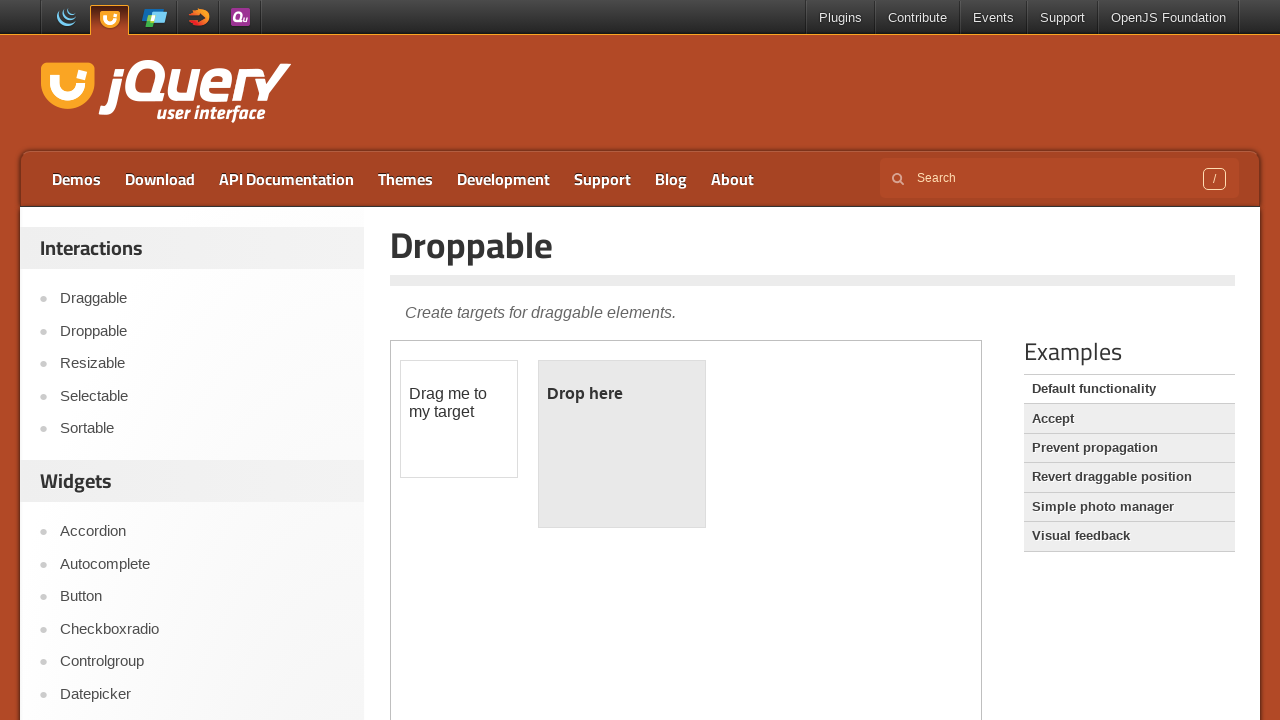

Located iframe containing drag and drop demo
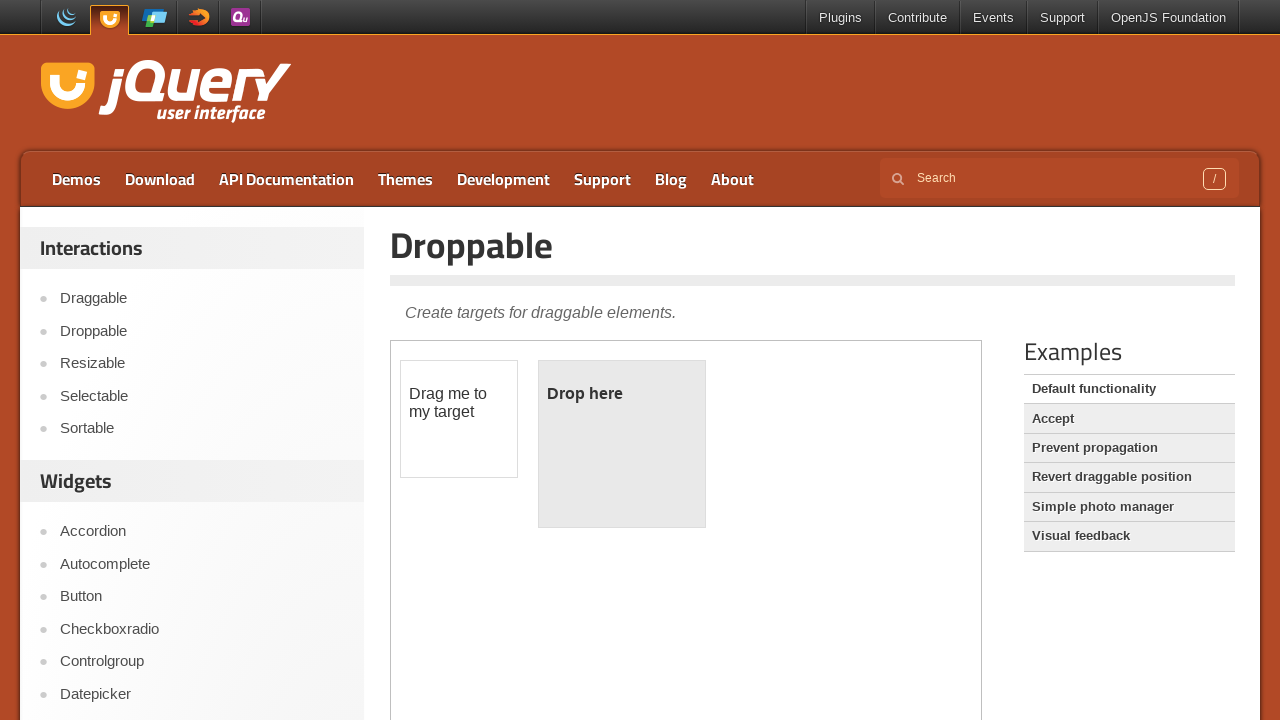

Located draggable element with id 'draggable'
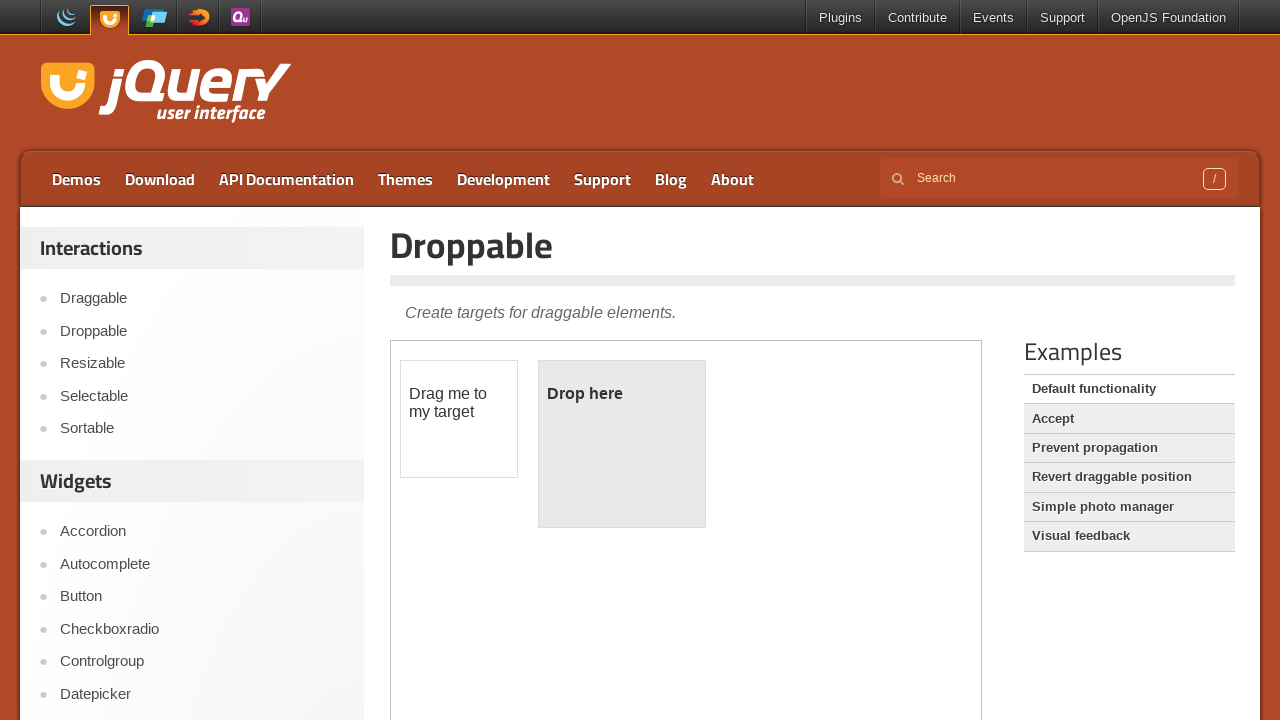

Located droppable target element with id 'droppable'
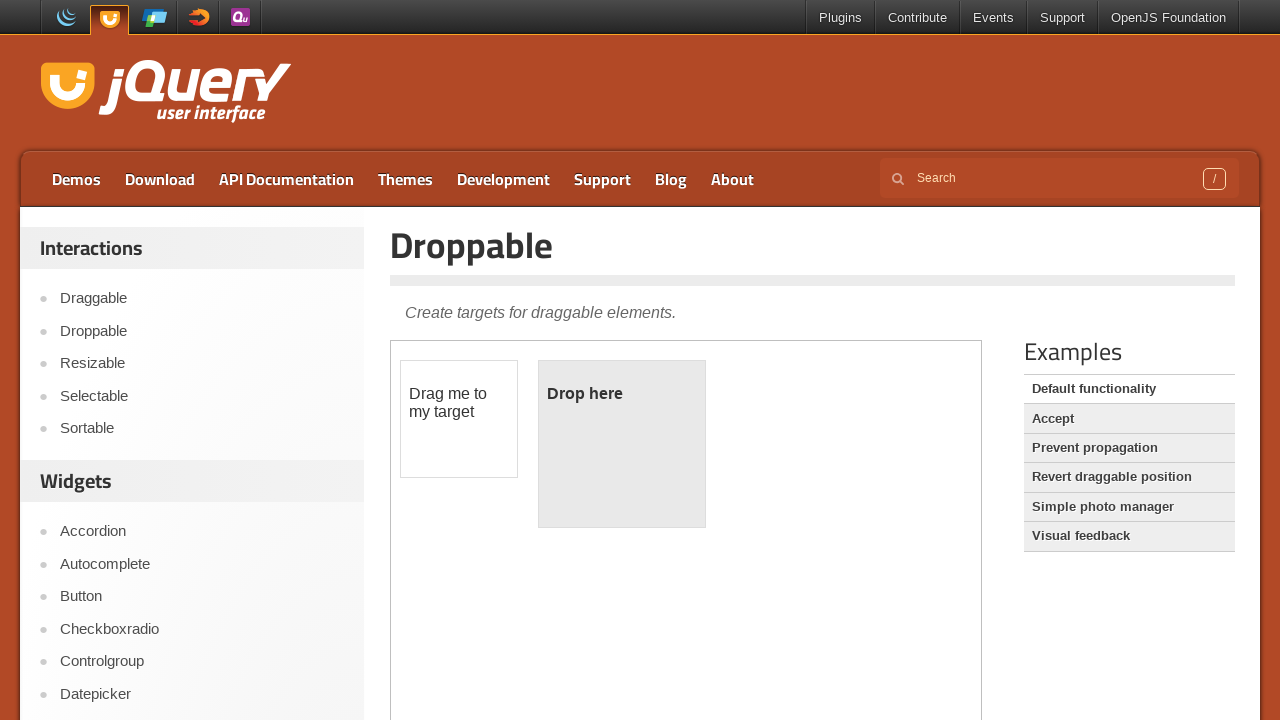

Dragged element to droppable target at (622, 444)
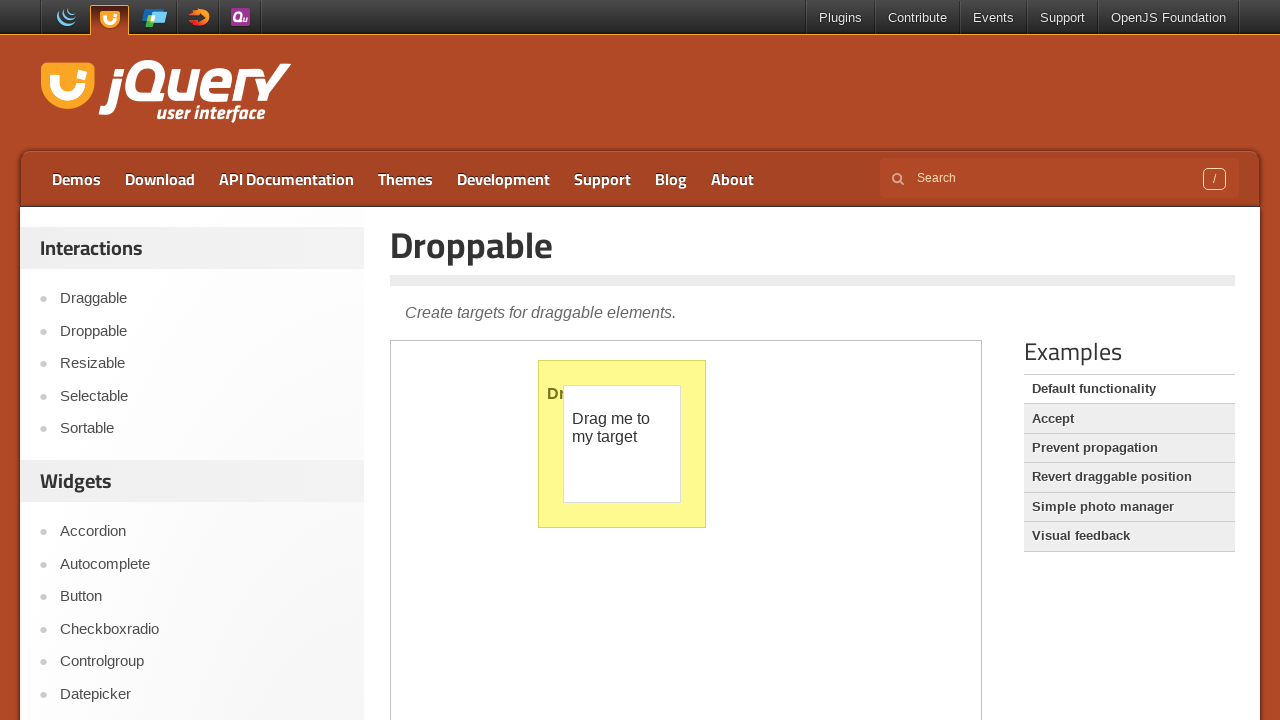

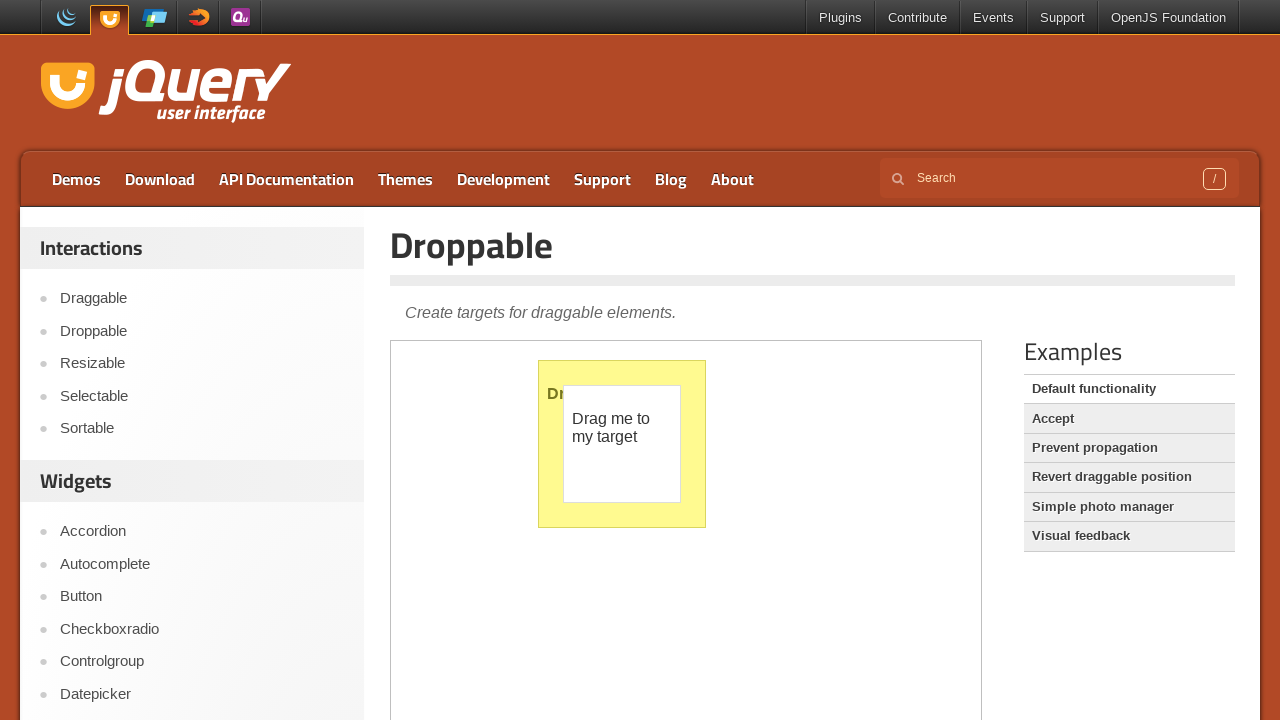